Tests mouse hover interaction by moving the mouse cursor over a tracking element on the Selenium demo page

Starting URL: https://www.selenium.dev/selenium/web/mouse_interaction.html

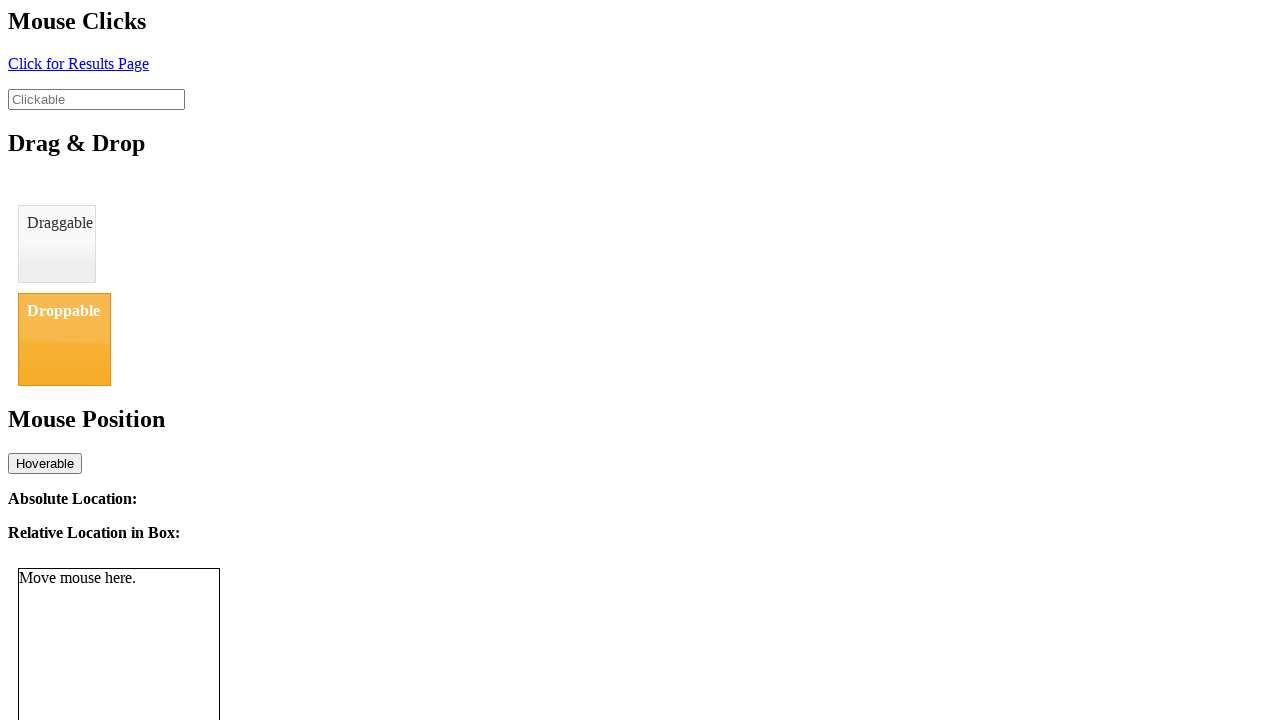

Navigated to Selenium mouse interaction demo page
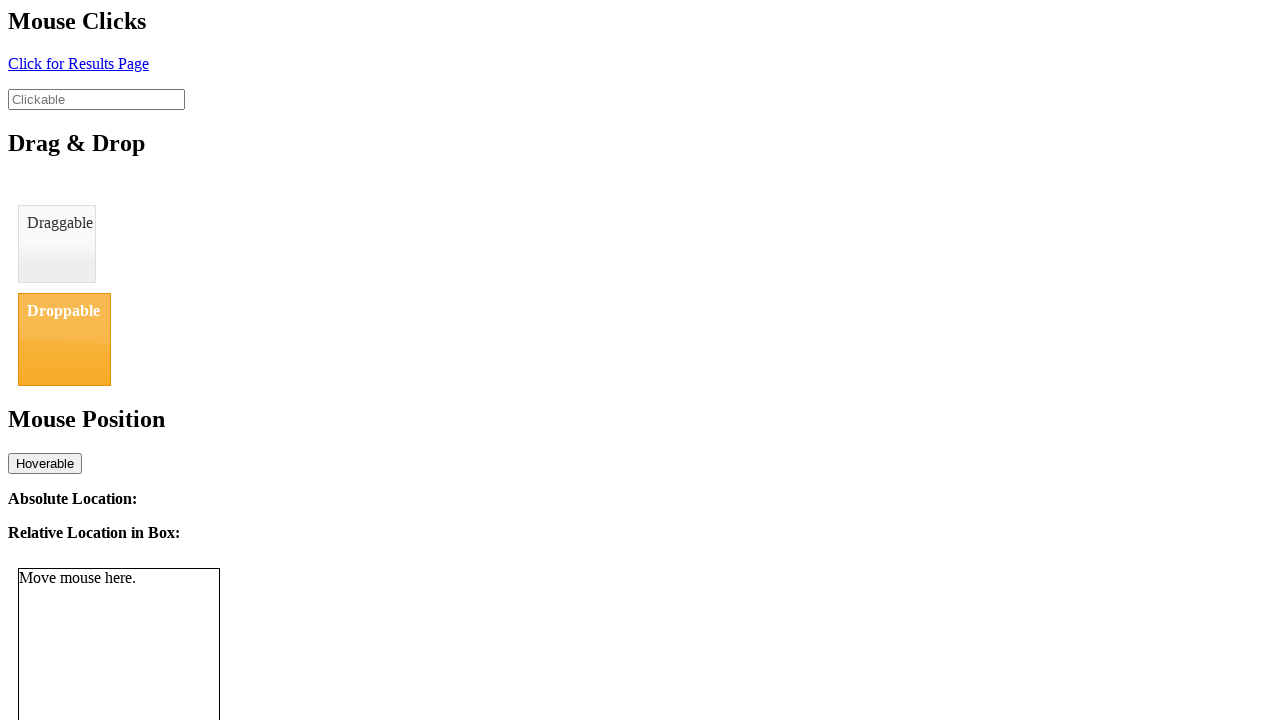

Located the mouse tracker element
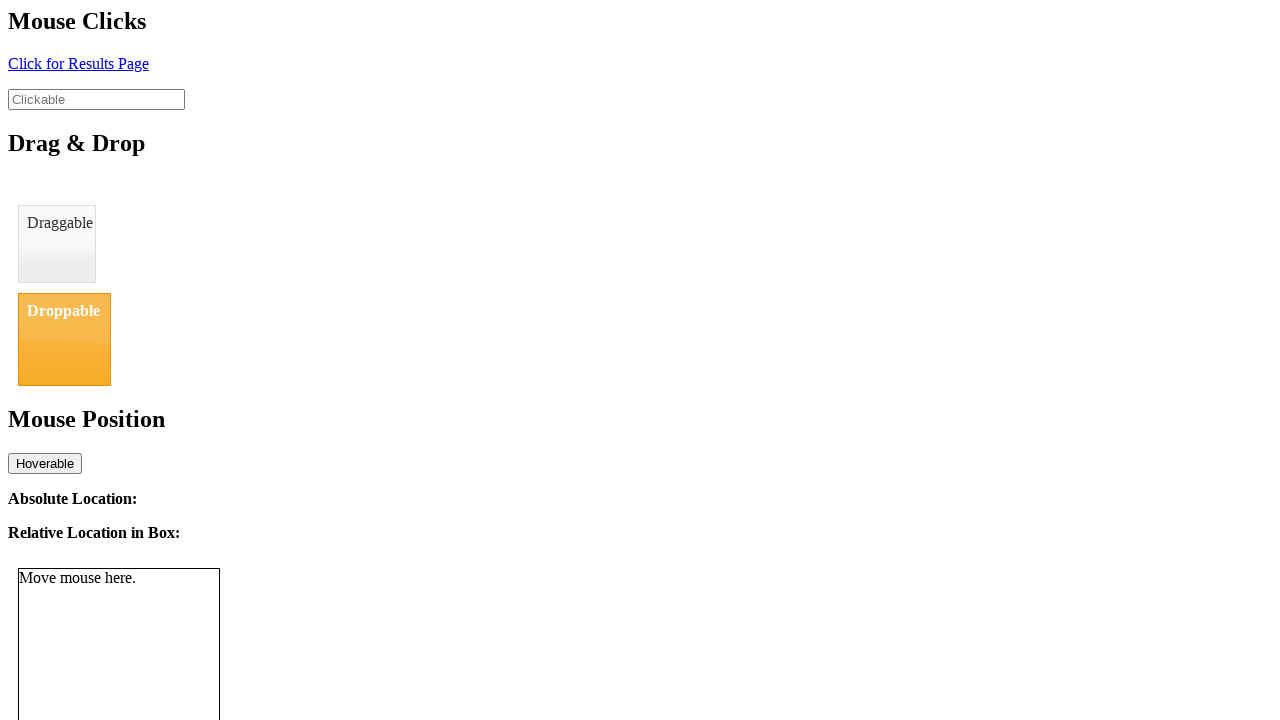

Hovered mouse cursor over the tracking element at (119, 619) on #mouse-tracker
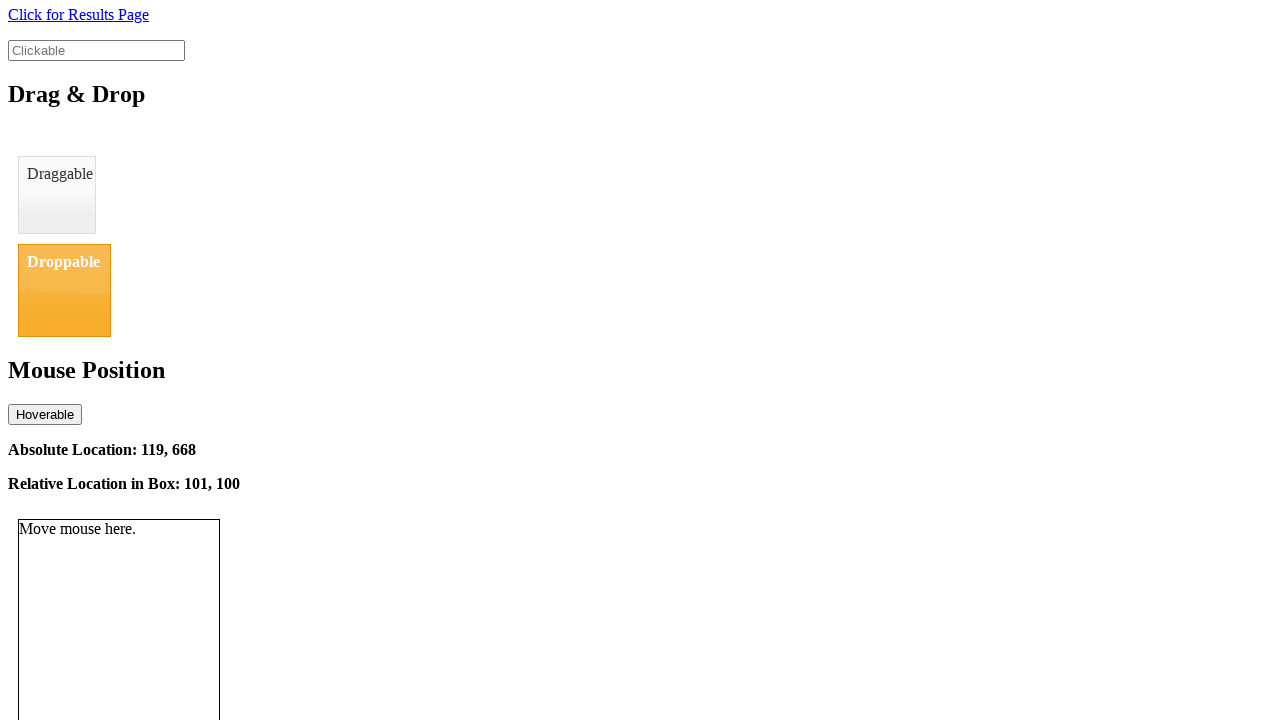

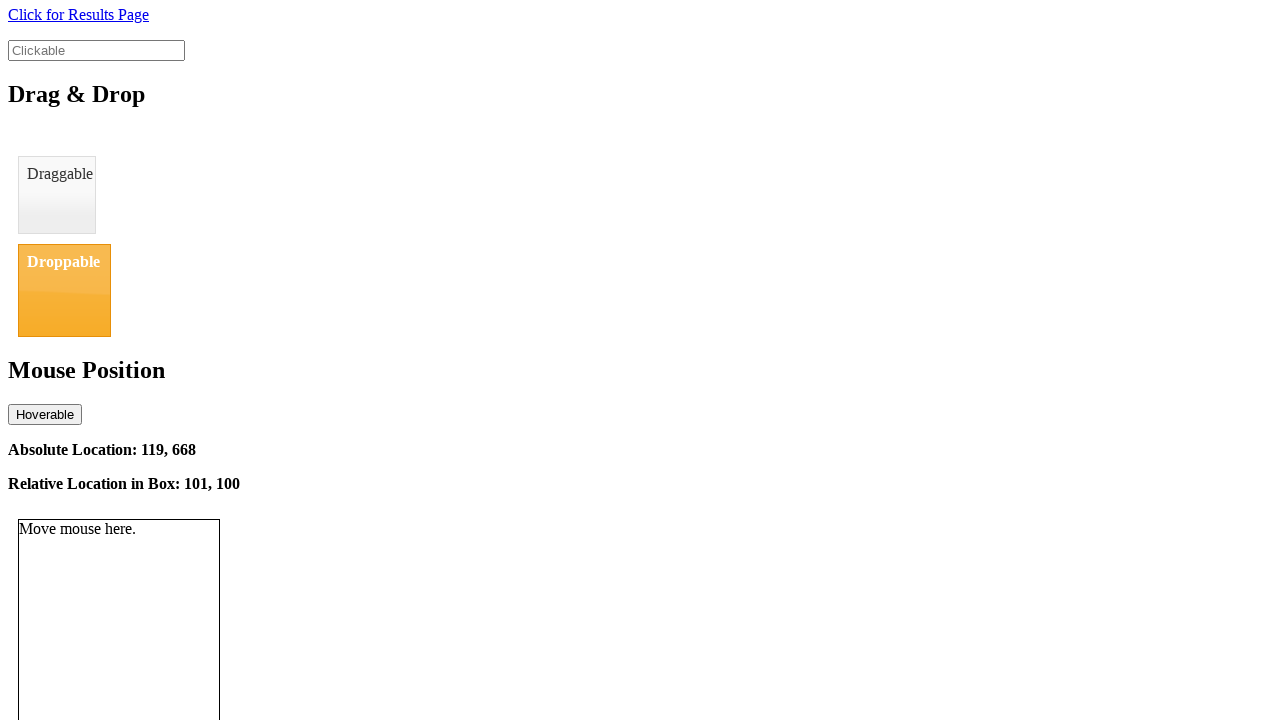